Tests the new account registration flow on ParaBank by clicking the Register link and filling out all required fields including personal information, address, and credentials, then submitting the registration form.

Starting URL: https://parabank.parasoft.com/parabank/index.htm

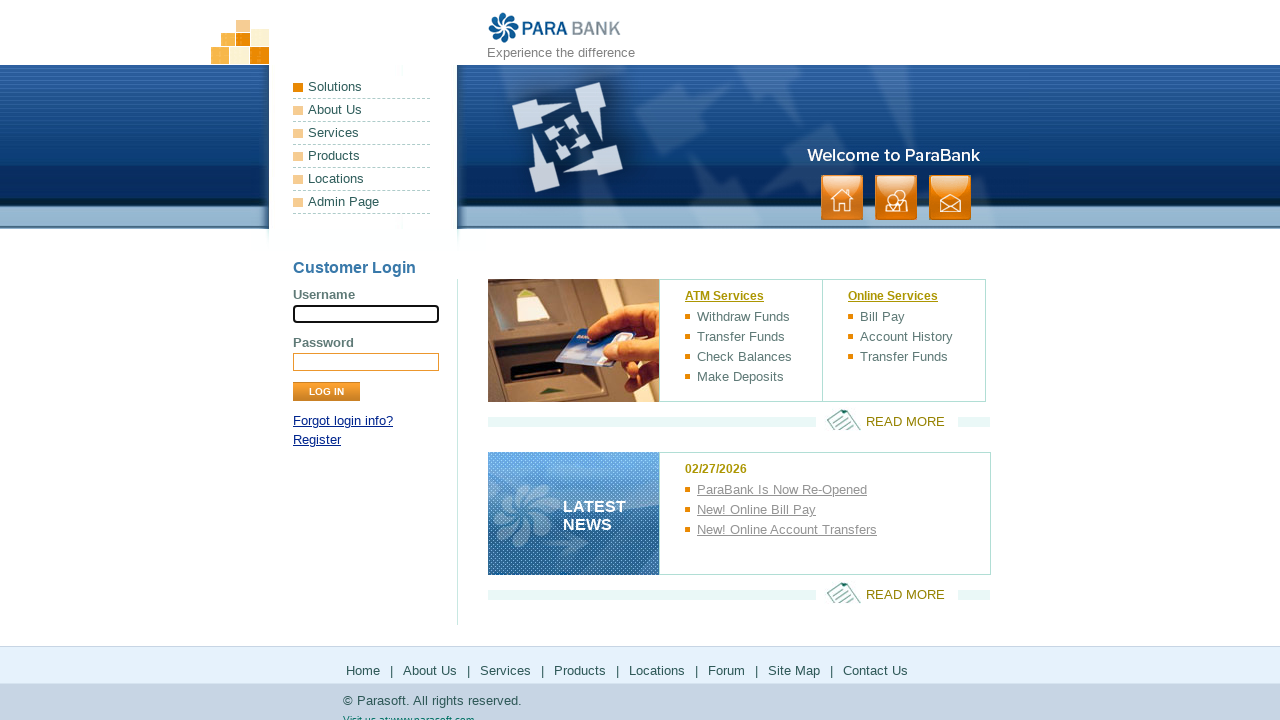

Clicked Register link at (317, 440) on a:text('Register')
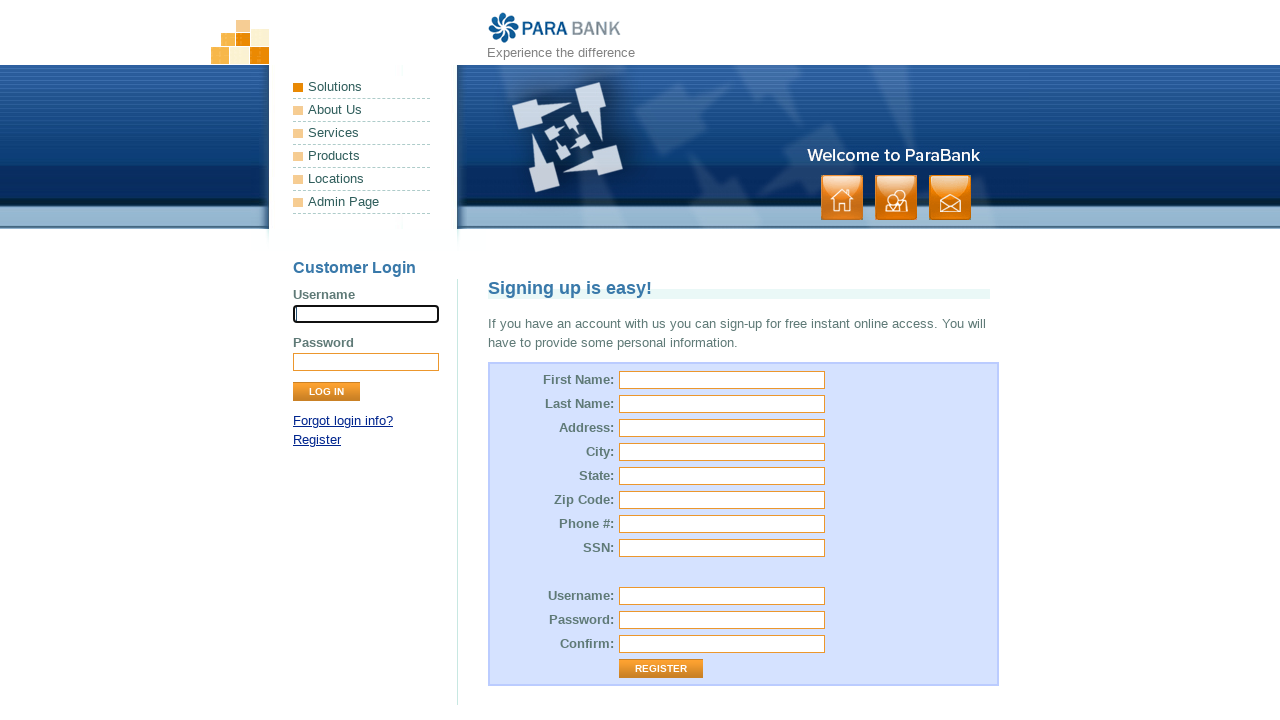

Registration form loaded successfully
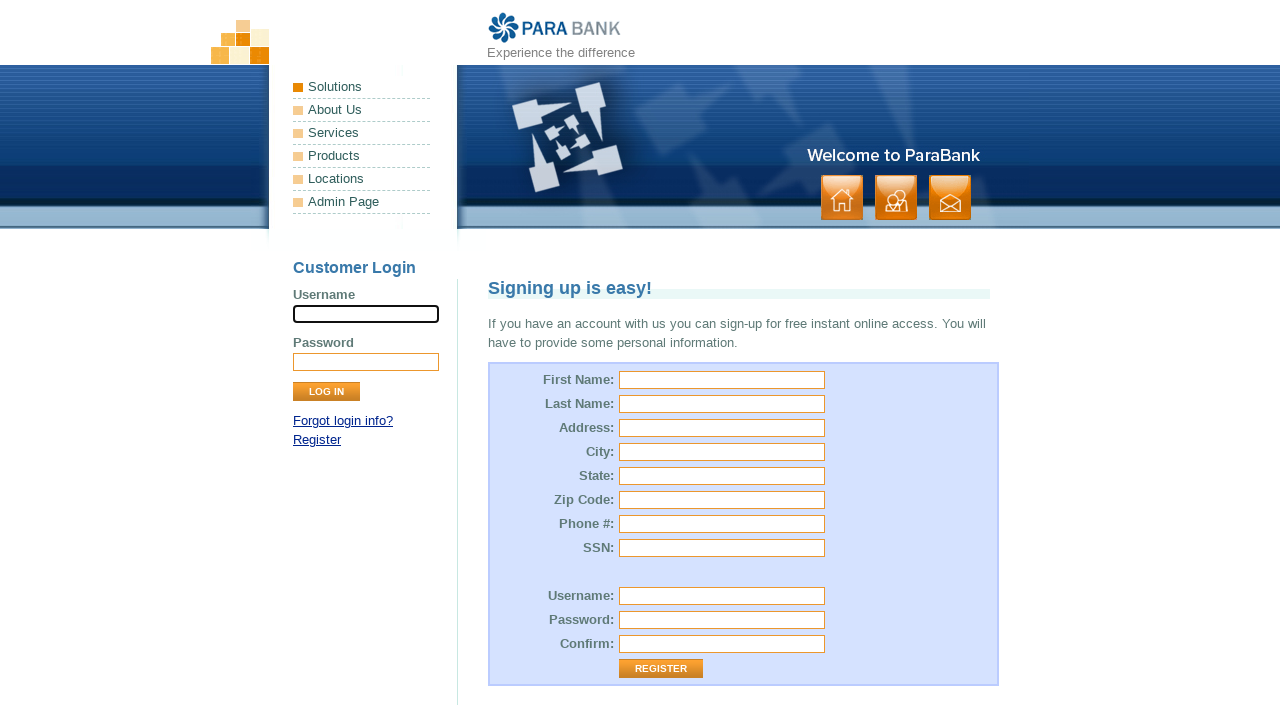

Filled in first name: John on input[id='customer.firstName']
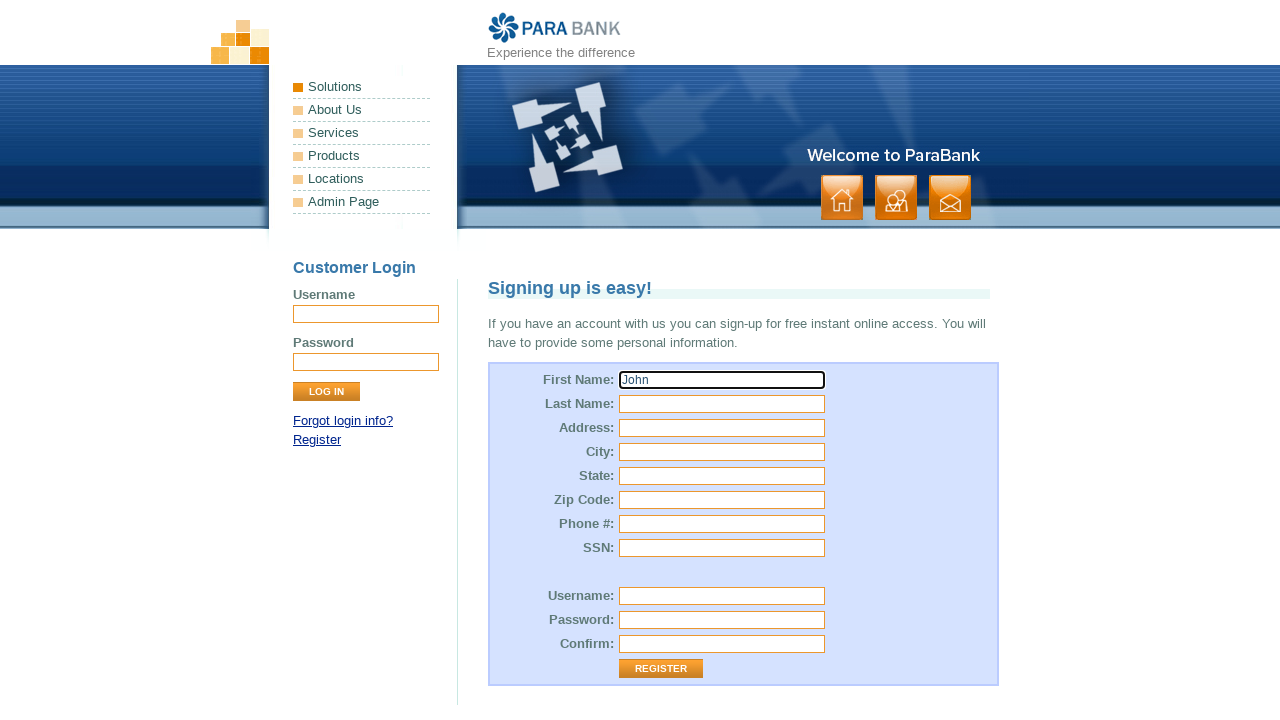

Filled in last name: Smith on input[id='customer.lastName']
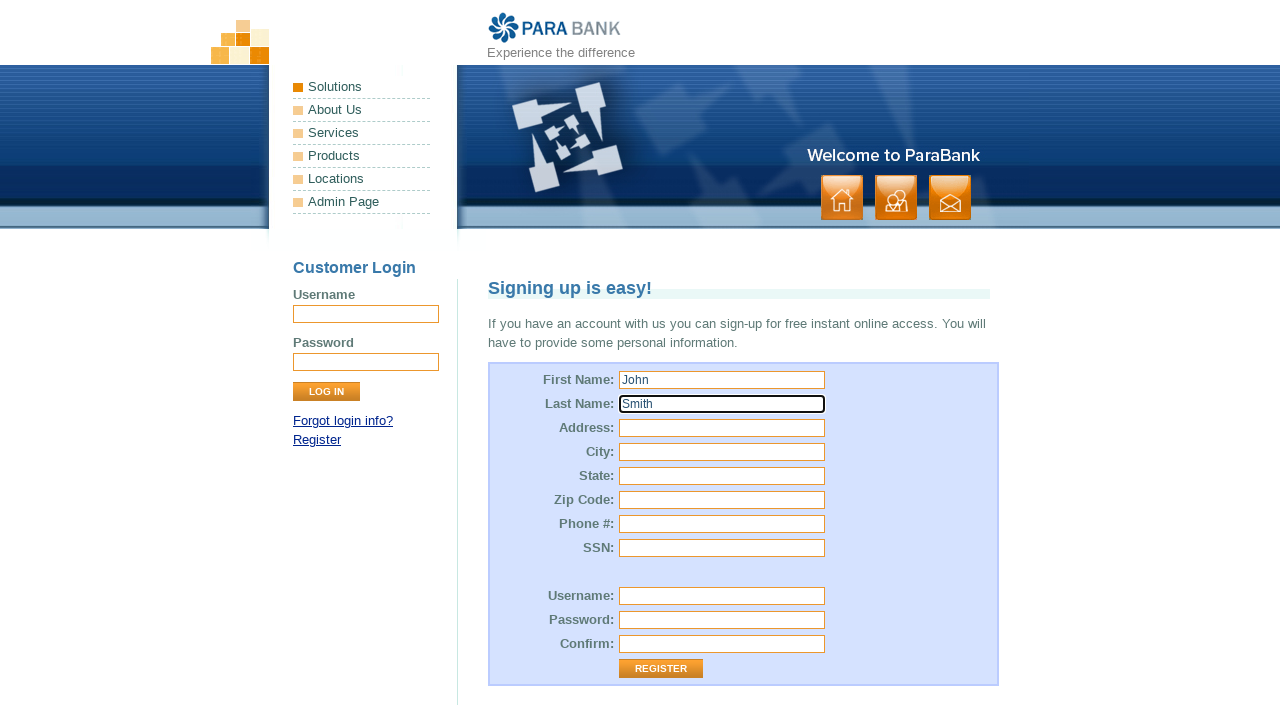

Filled in street address: 269 W 12th on input[id='customer.address.street']
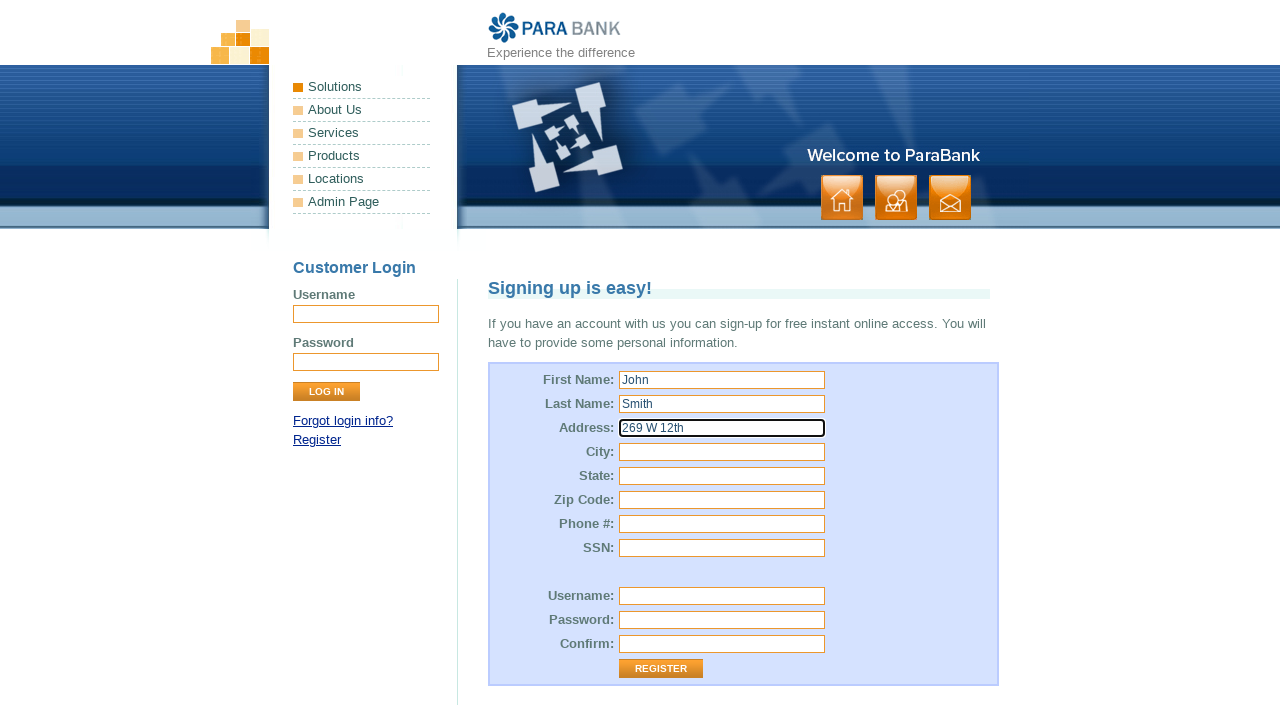

Filled in city: New York on input[id='customer.address.city']
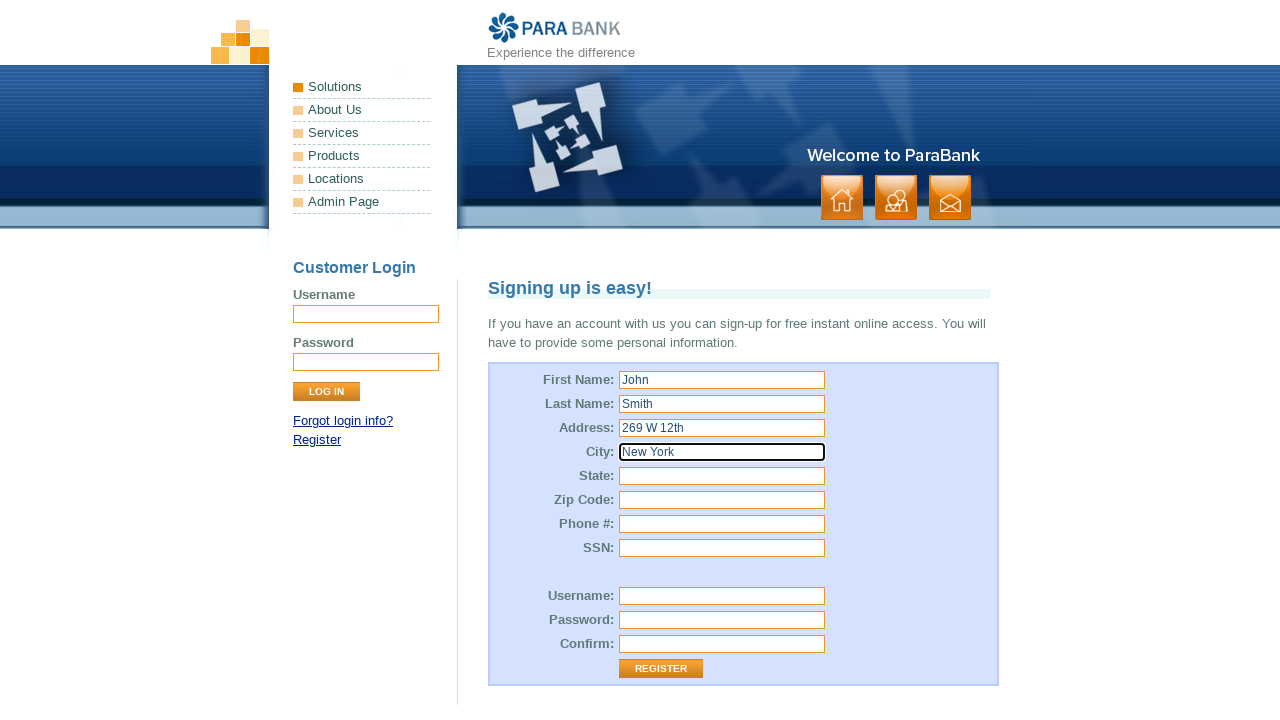

Filled in state: New York on input[id='customer.address.state']
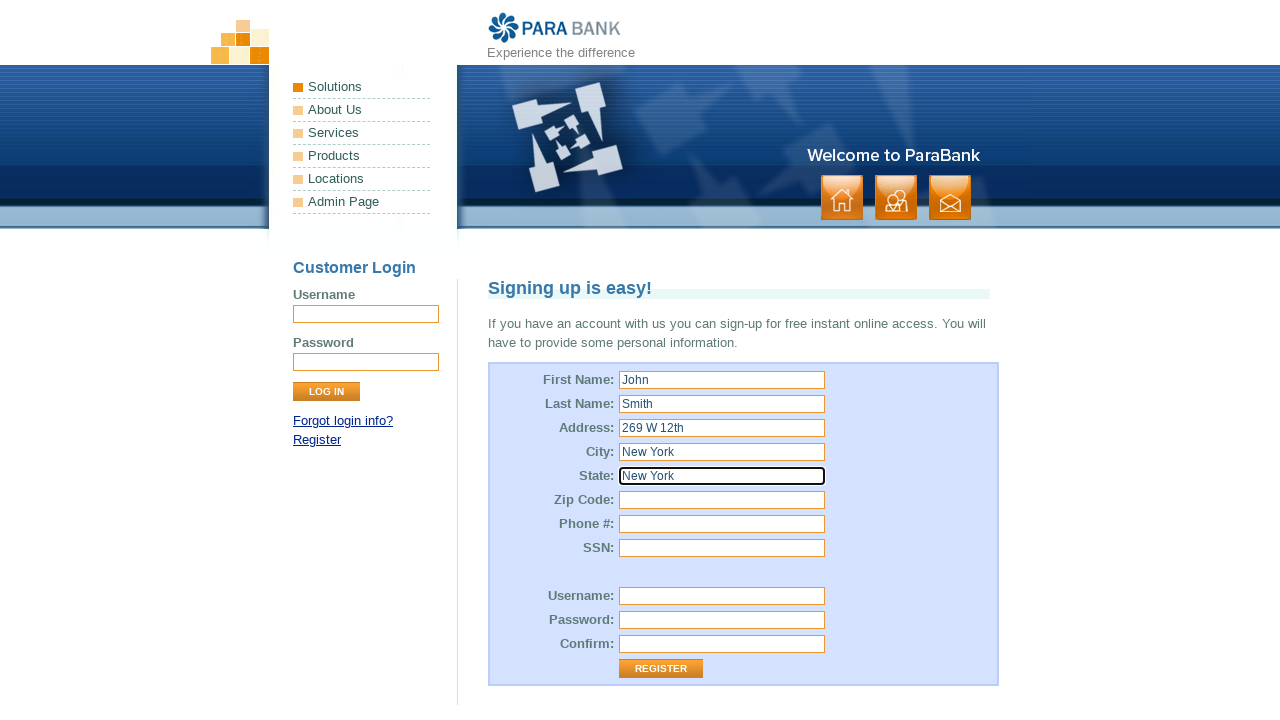

Filled in zip code: 10011 on input[id='customer.address.zipCode']
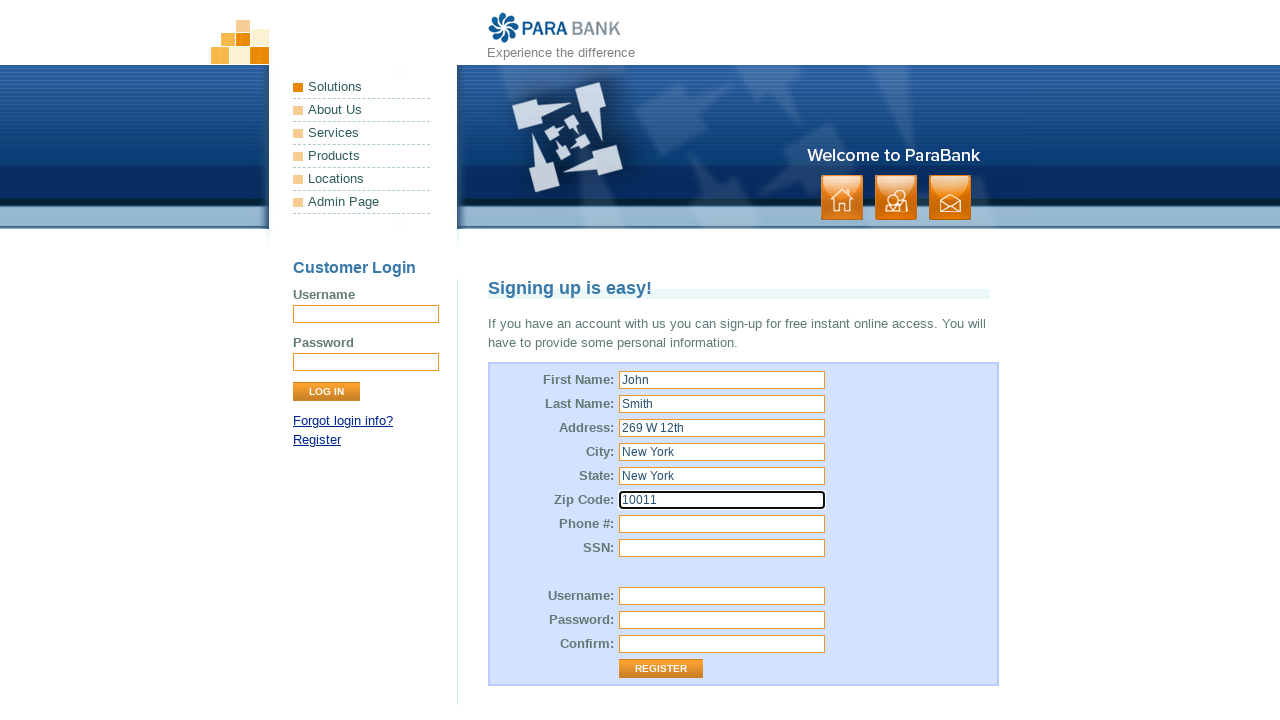

Filled in phone number: 5551234567 on input[id='customer.phoneNumber']
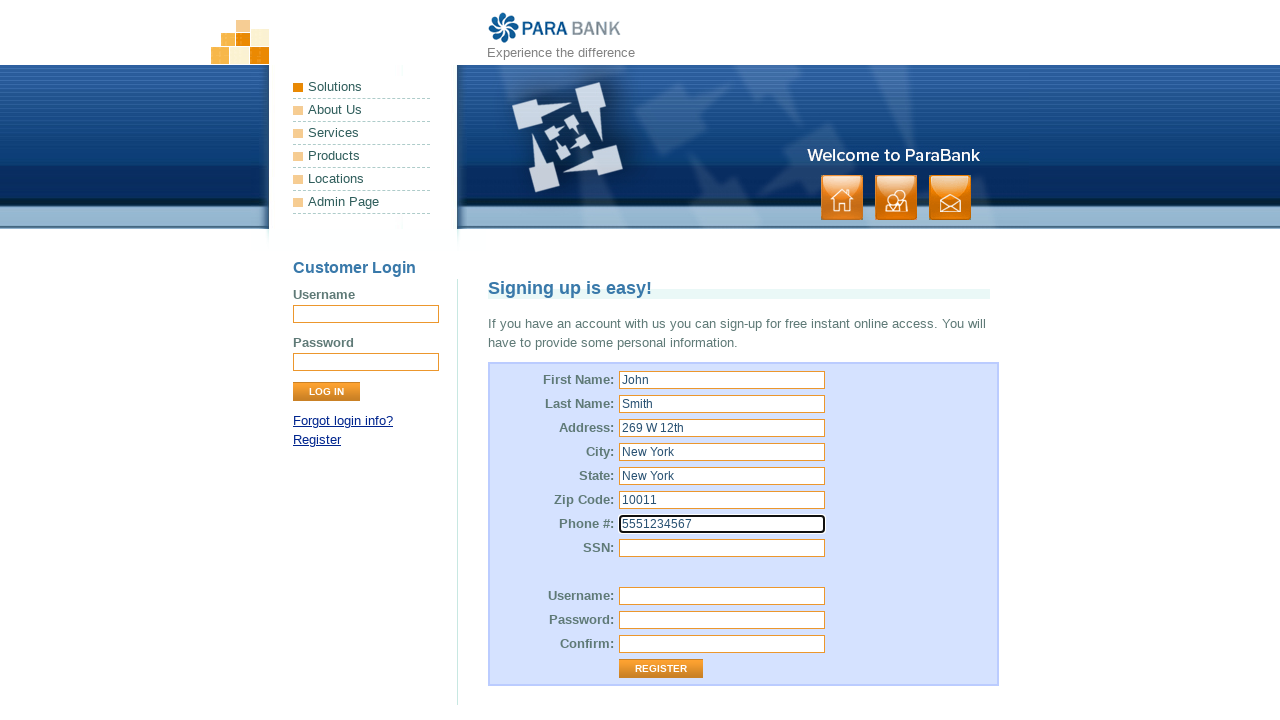

Filled in SSN: 789456121 on input[id='customer.ssn']
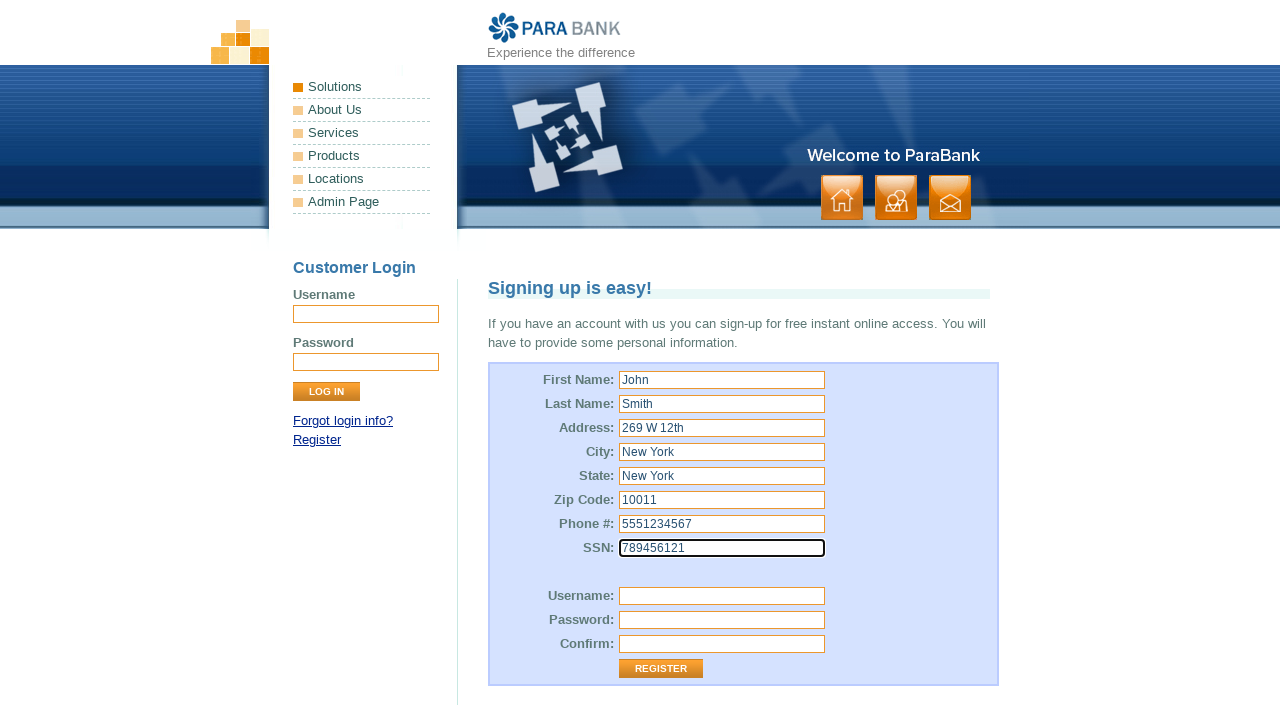

Filled in username: johnsmith7842 on input[id='customer.username']
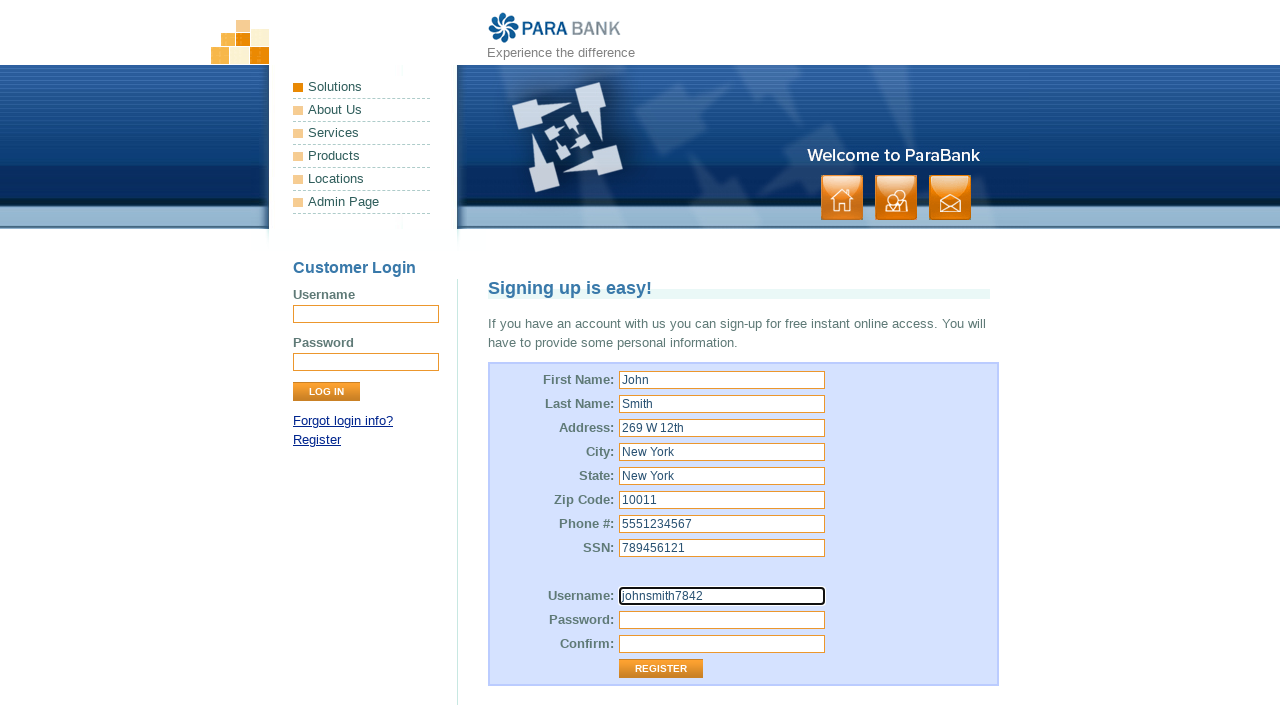

Filled in password on input[id='customer.password']
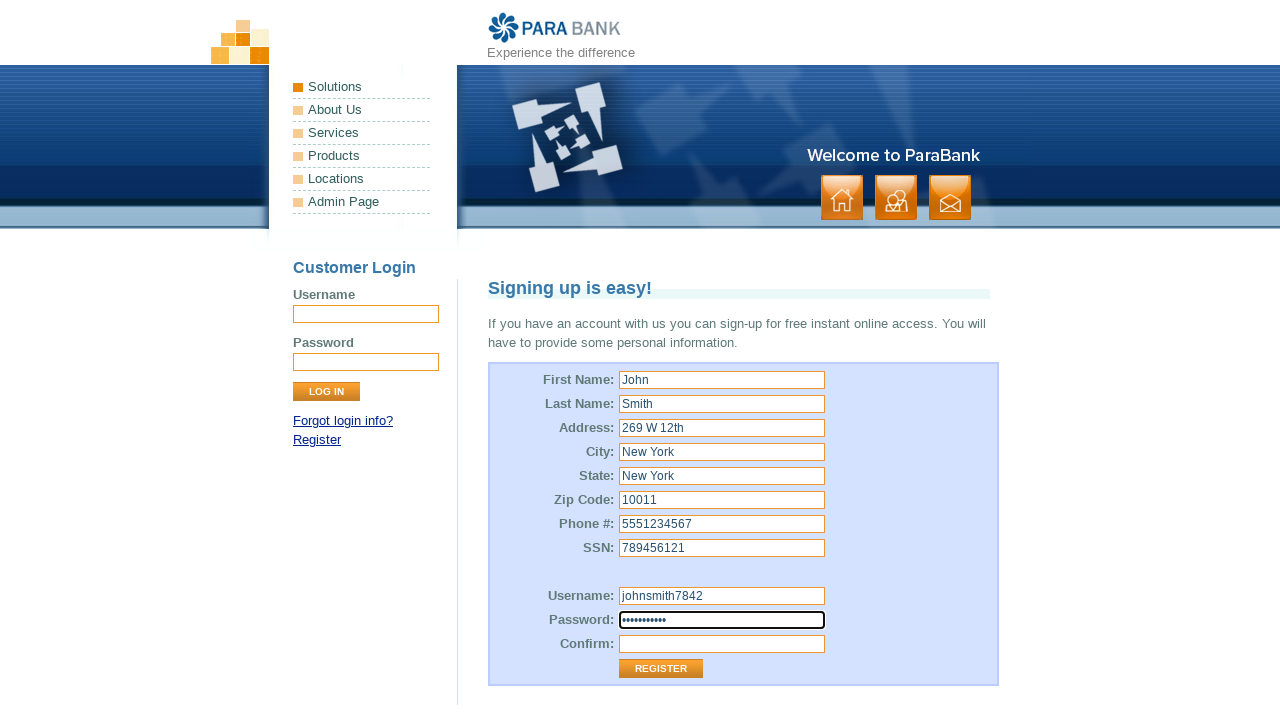

Filled in password confirmation on input[id='repeatedPassword']
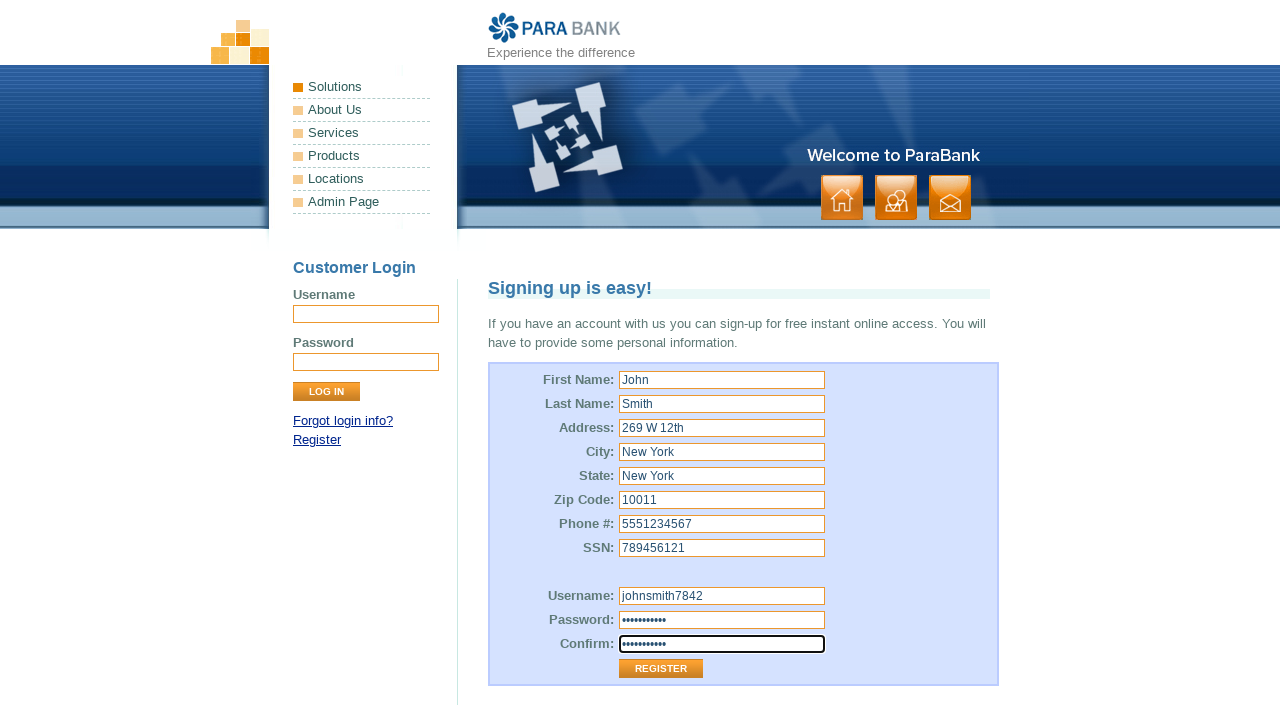

Clicked Register button to submit registration form at (661, 669) on input[value='Register']
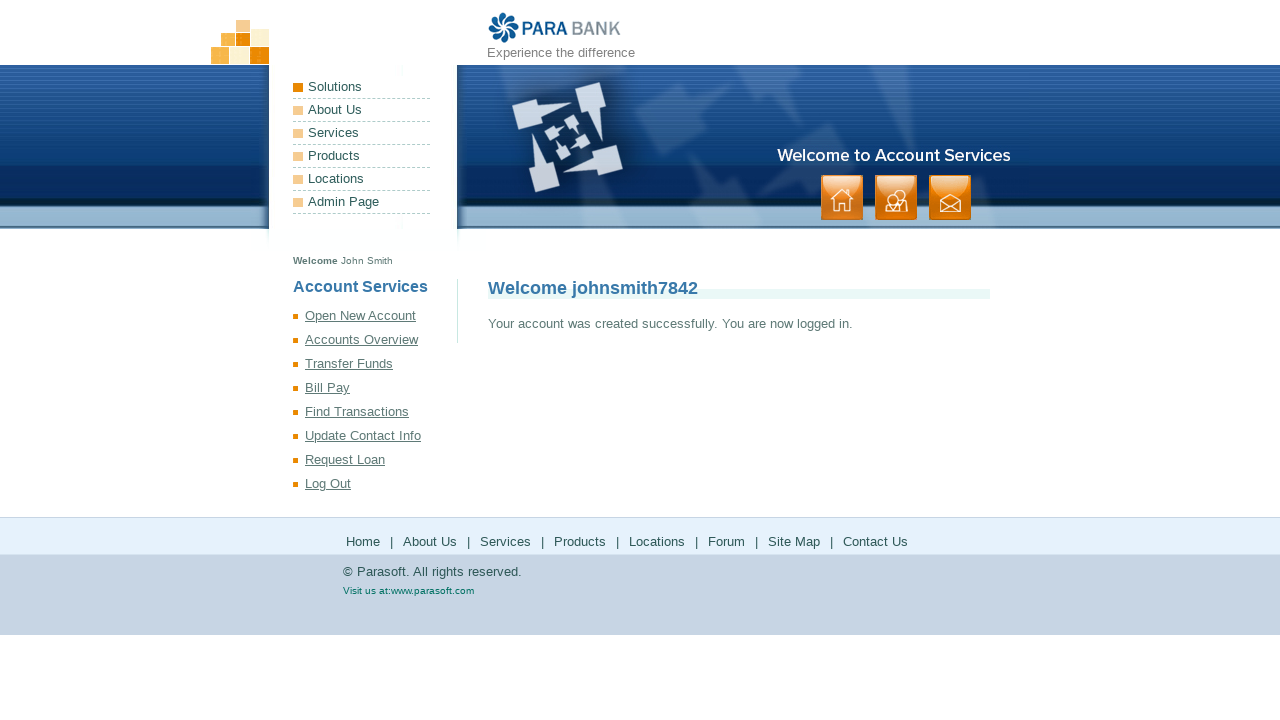

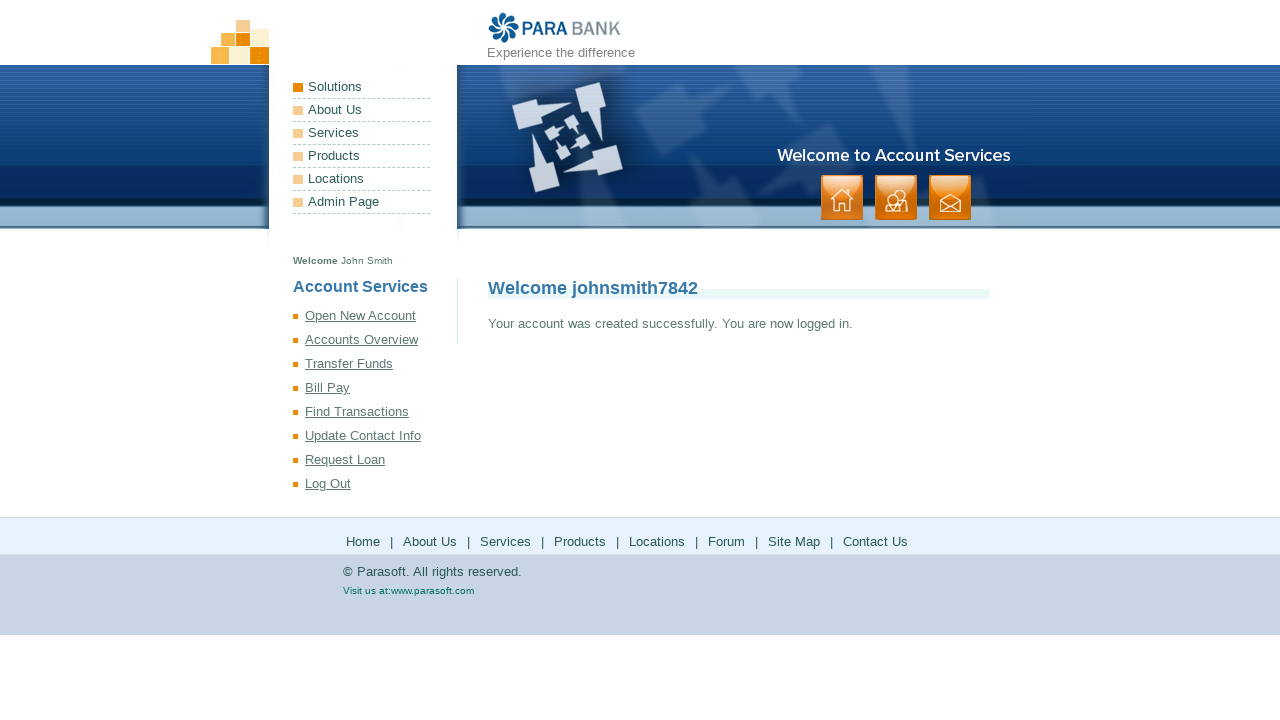